Tests interaction with radio buttons and checkboxes on a practice form by checking the gender radio button state and clicking on hobby checkboxes

Starting URL: https://demoqa.com/automation-practice-form

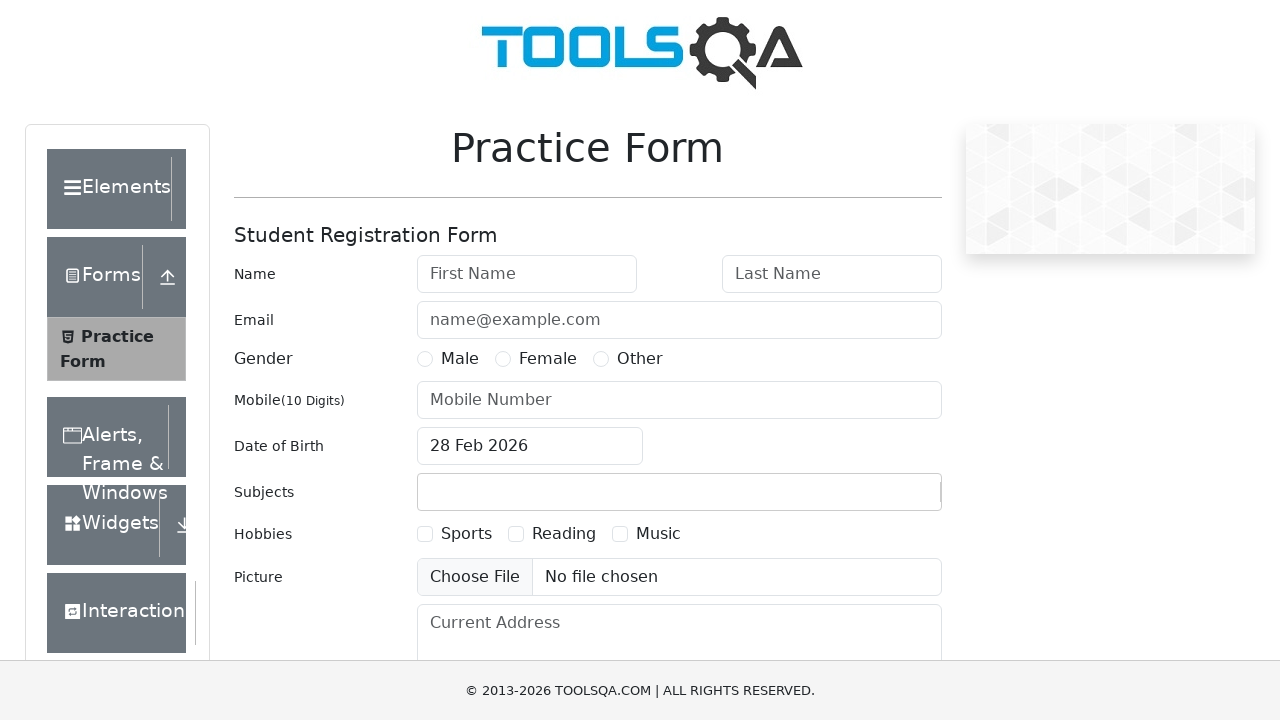

Waited for gender radio buttons to load on practice form
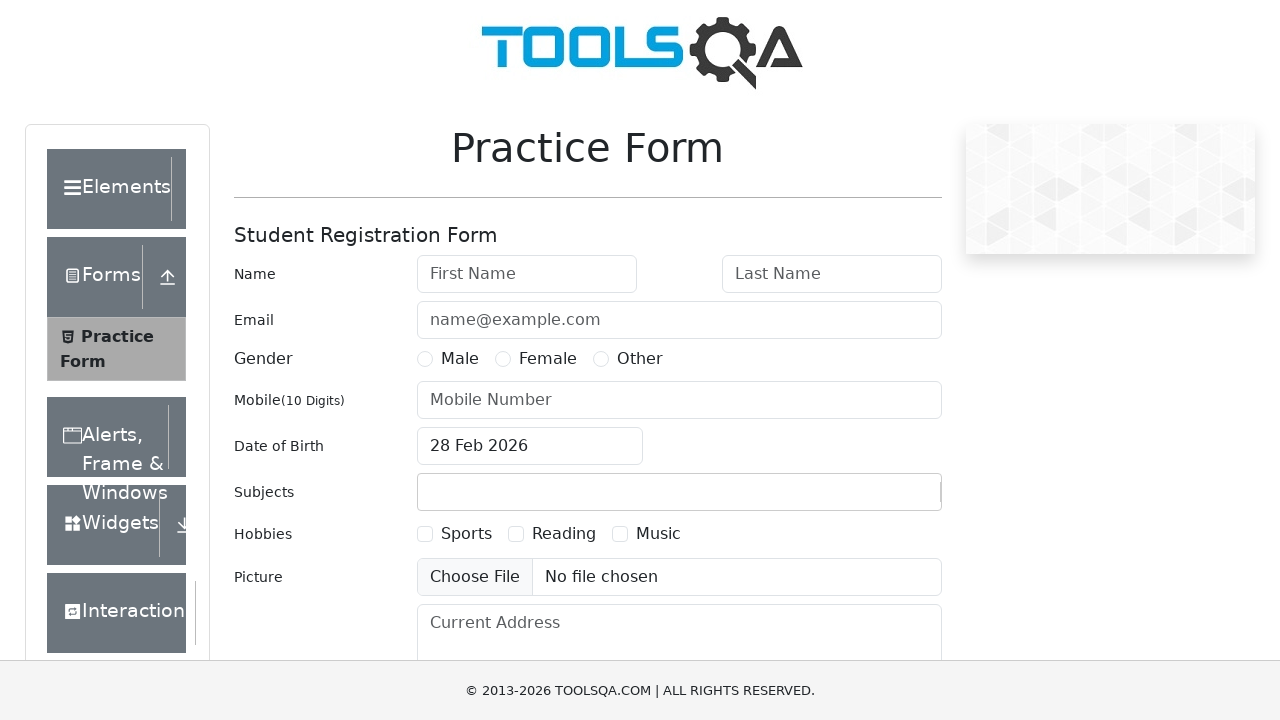

Located gender radio buttons on the form
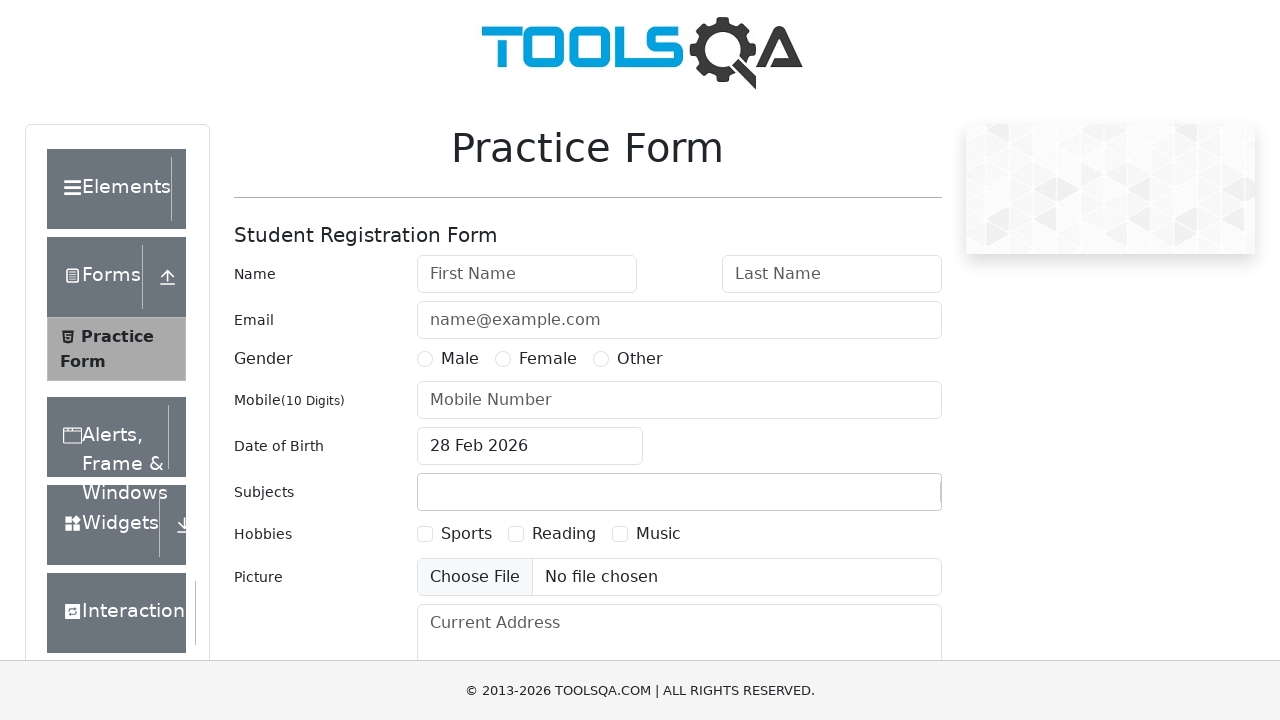

Located hobby checkboxes in the hobbies section
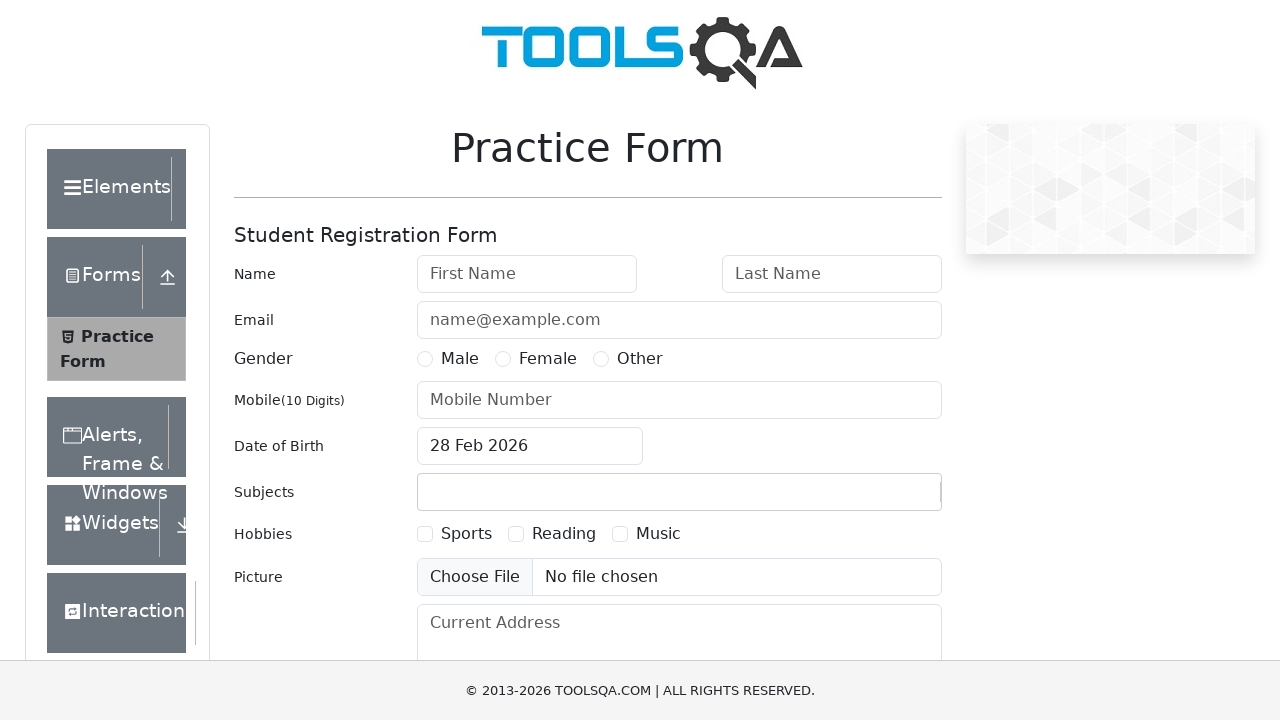

Found 3 hobby checkboxes to interact with
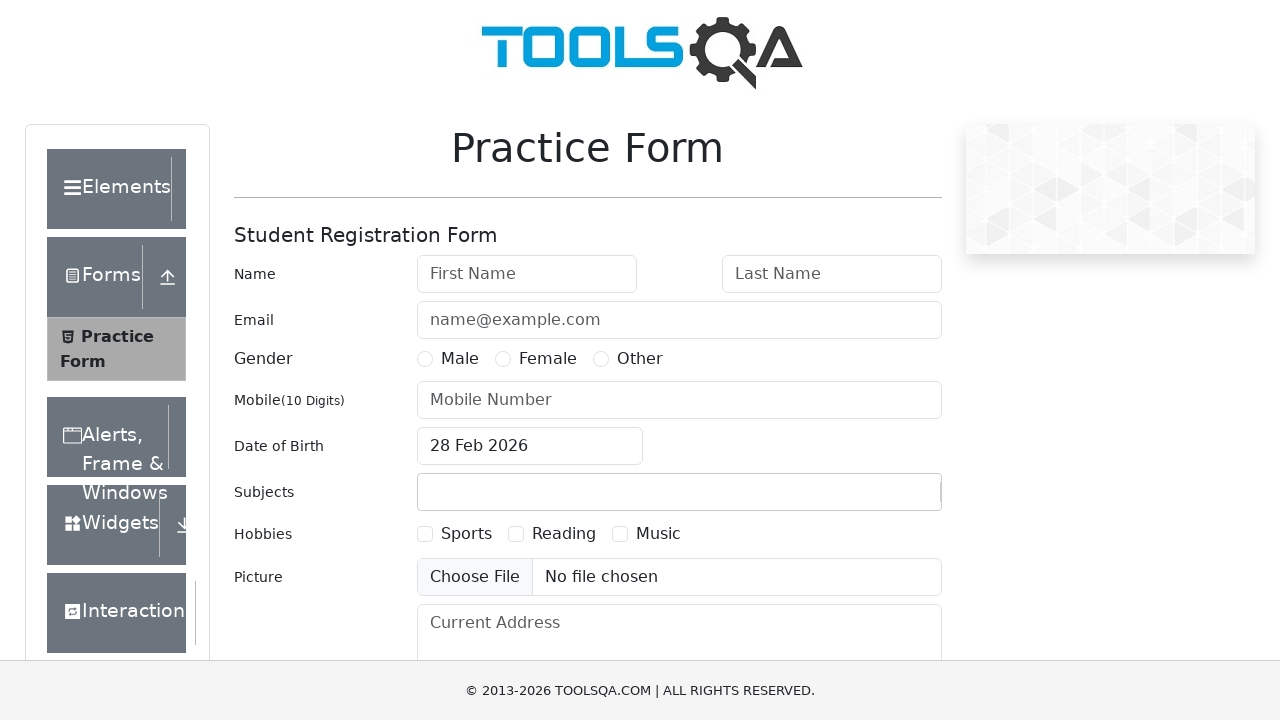

Clicked hobby checkbox 1 of 3 at (425, 534) on #hobbiesWrapper input[type='checkbox'] >> nth=0
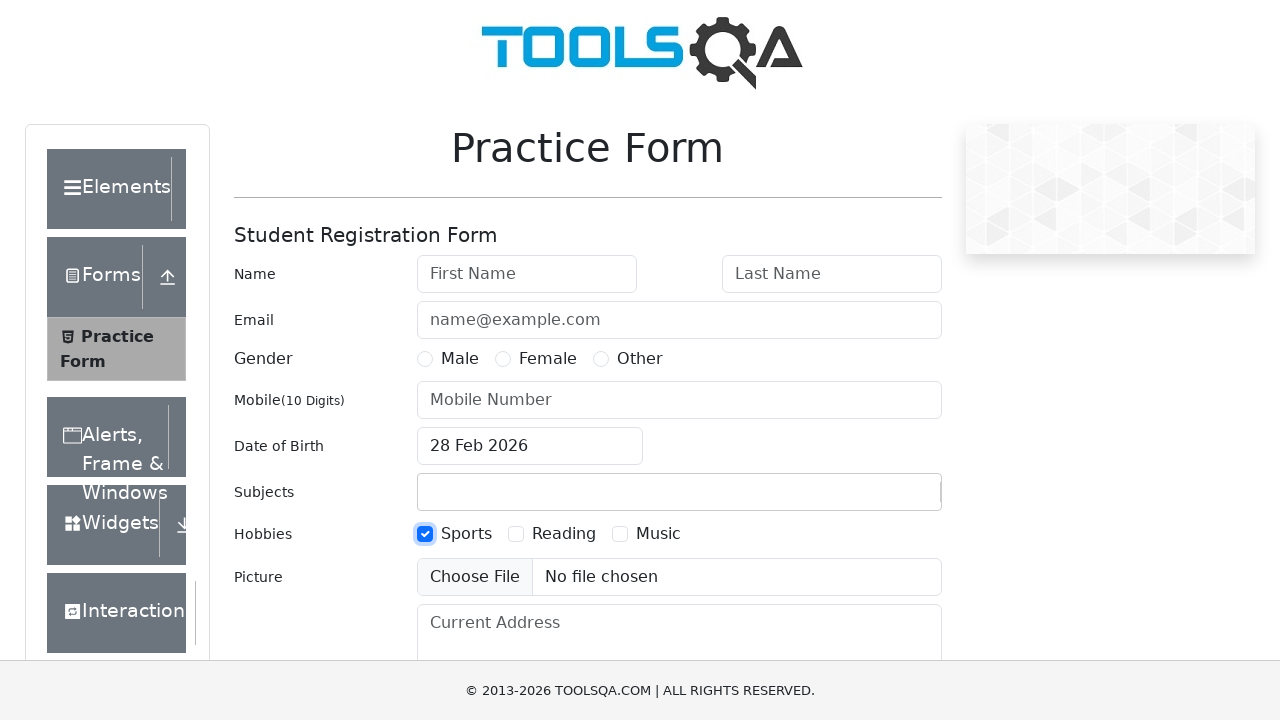

Clicked hobby checkbox 2 of 3 at (516, 534) on #hobbiesWrapper input[type='checkbox'] >> nth=1
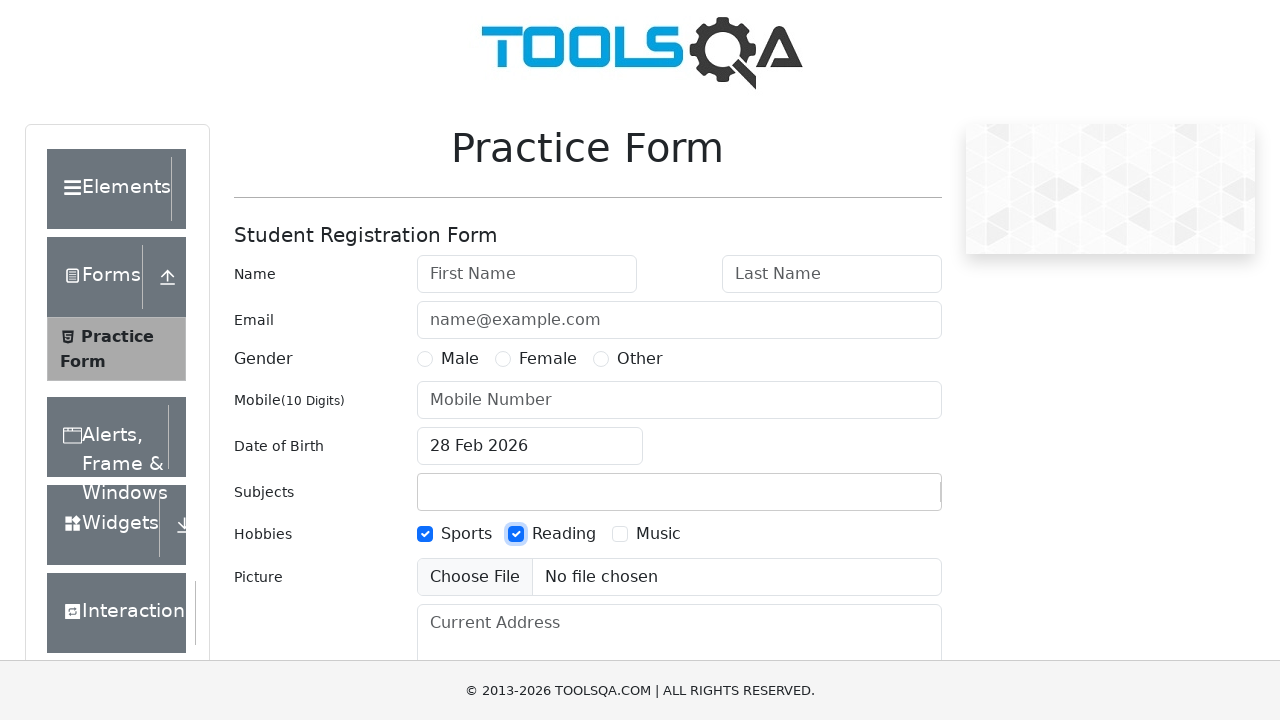

Clicked hobby checkbox 3 of 3 at (620, 534) on #hobbiesWrapper input[type='checkbox'] >> nth=2
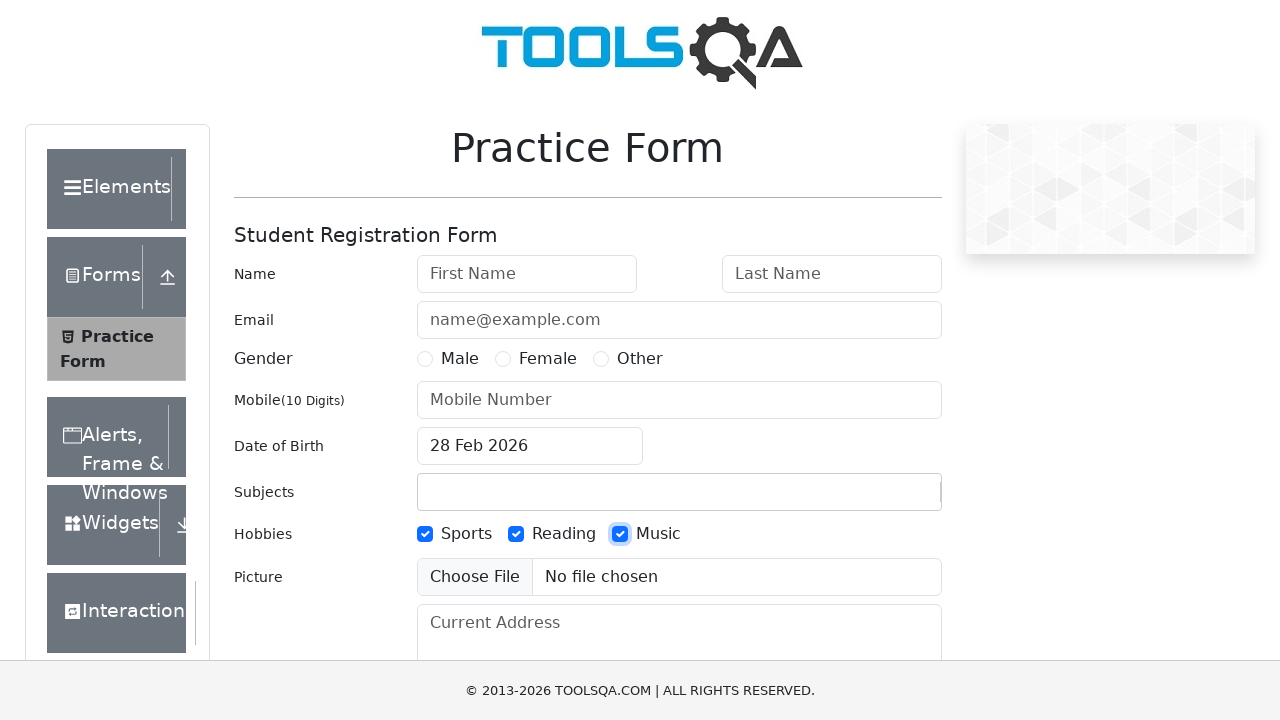

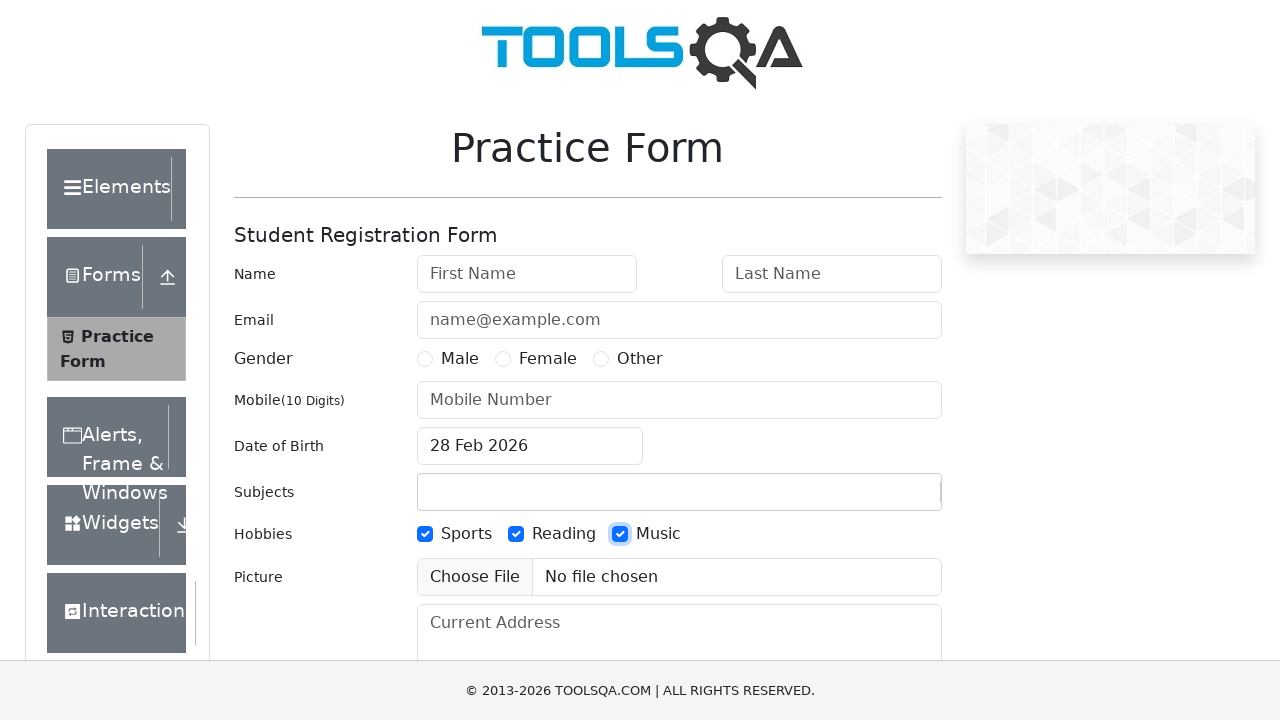